Tests page scrolling functionality and validates that the sum of values in a table matches the displayed total amount. Also verifies price calculations in another table.

Starting URL: https://rahulshettyacademy.com/AutomationPractice/

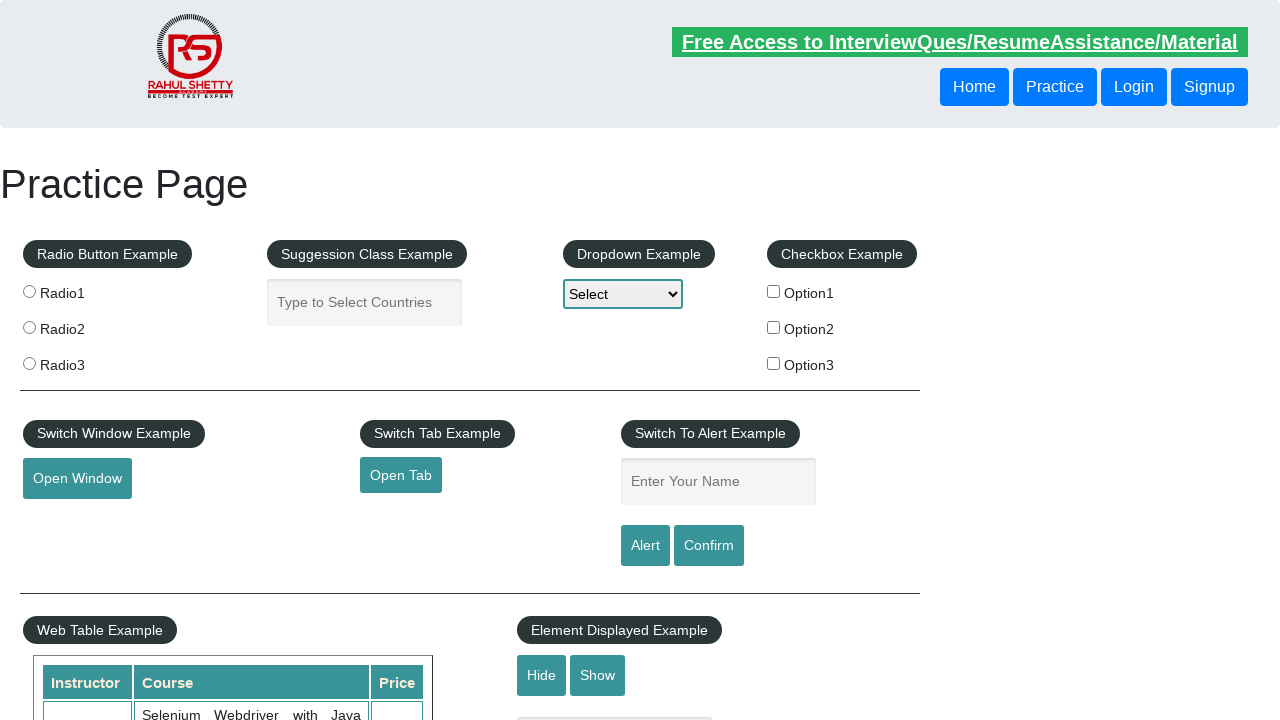

Scrolled down the page by 500 pixels
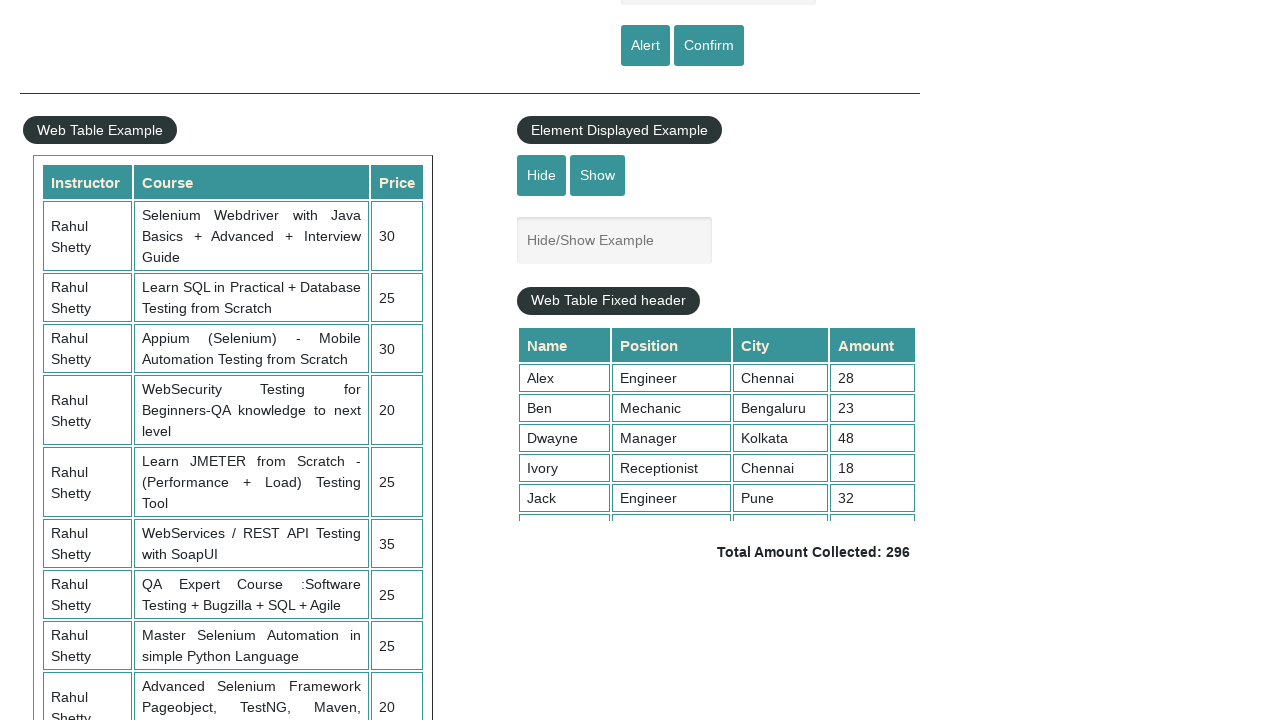

Waited 1 second for scroll to complete
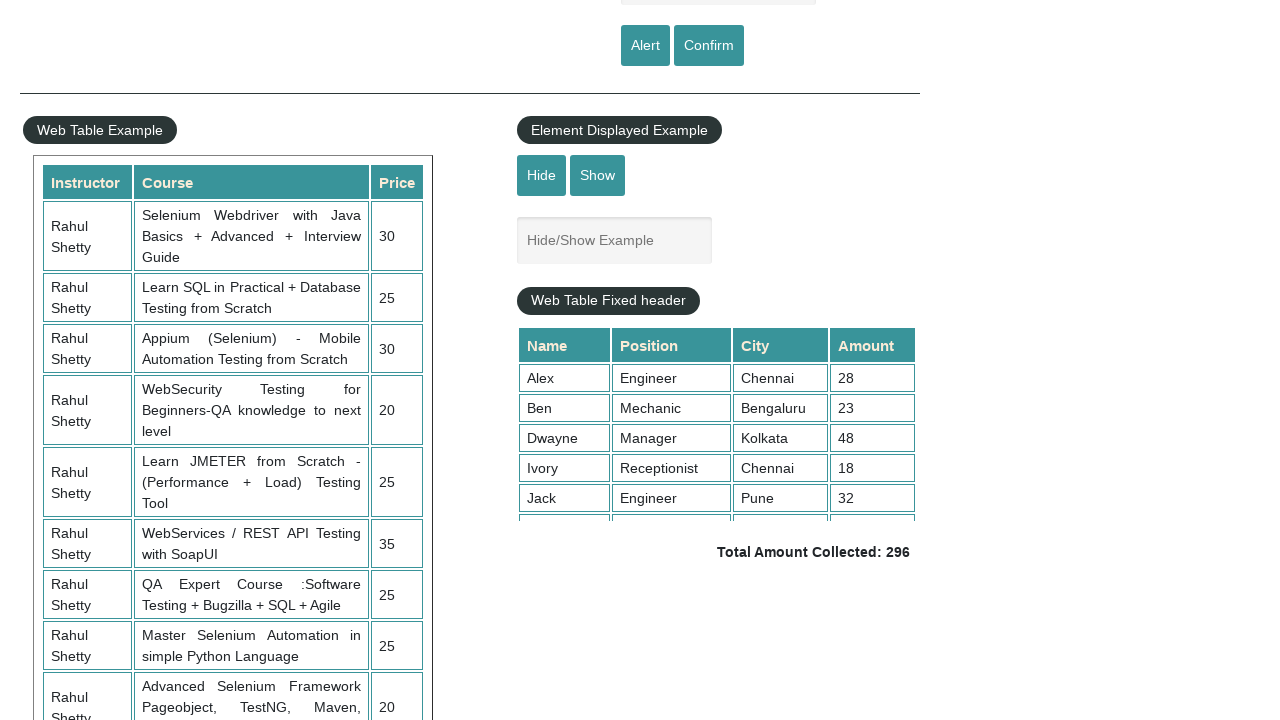

Scrolled inside the fixed header table by 1000 pixels
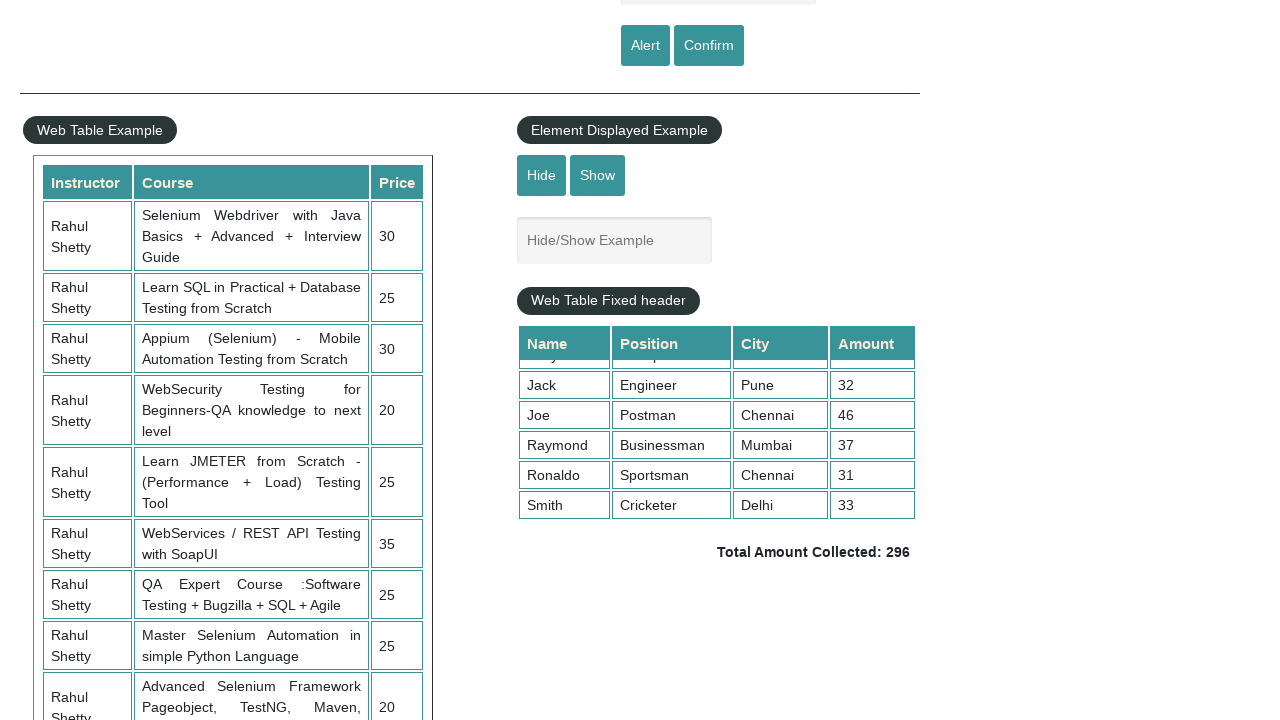

Waited for table content to be visible
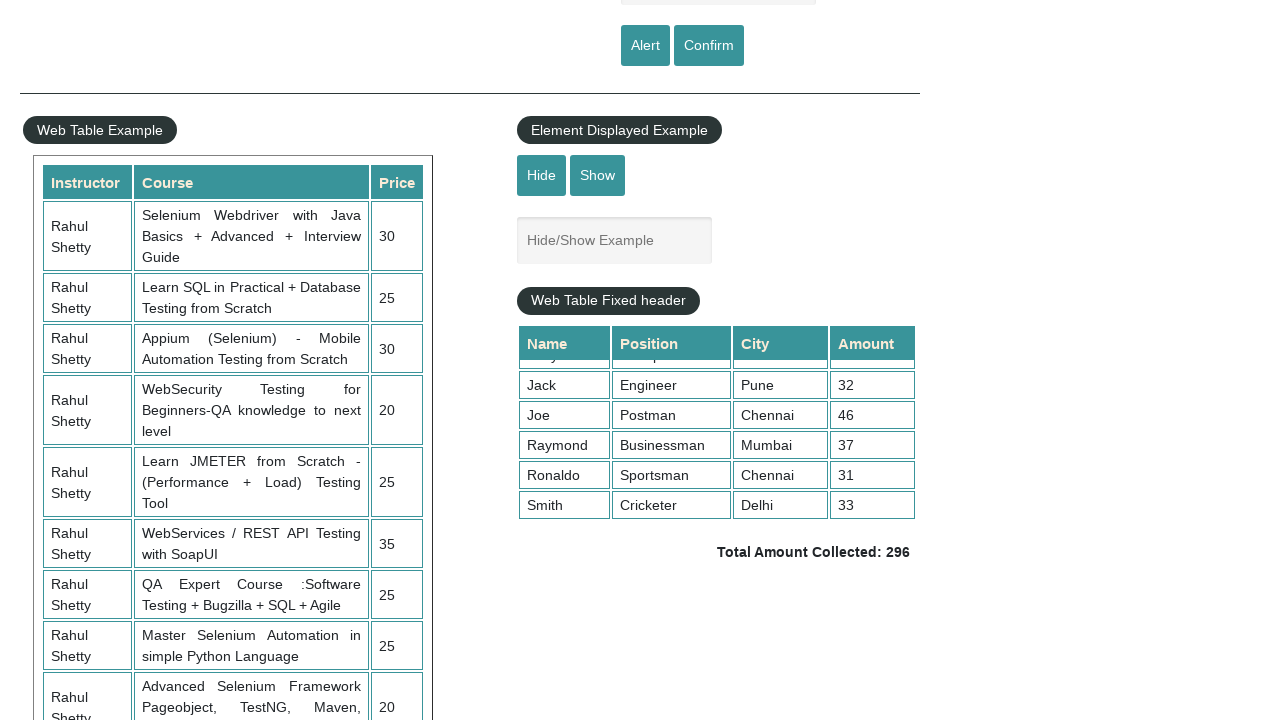

Retrieved all amount values from the 4th column of the scrollable table
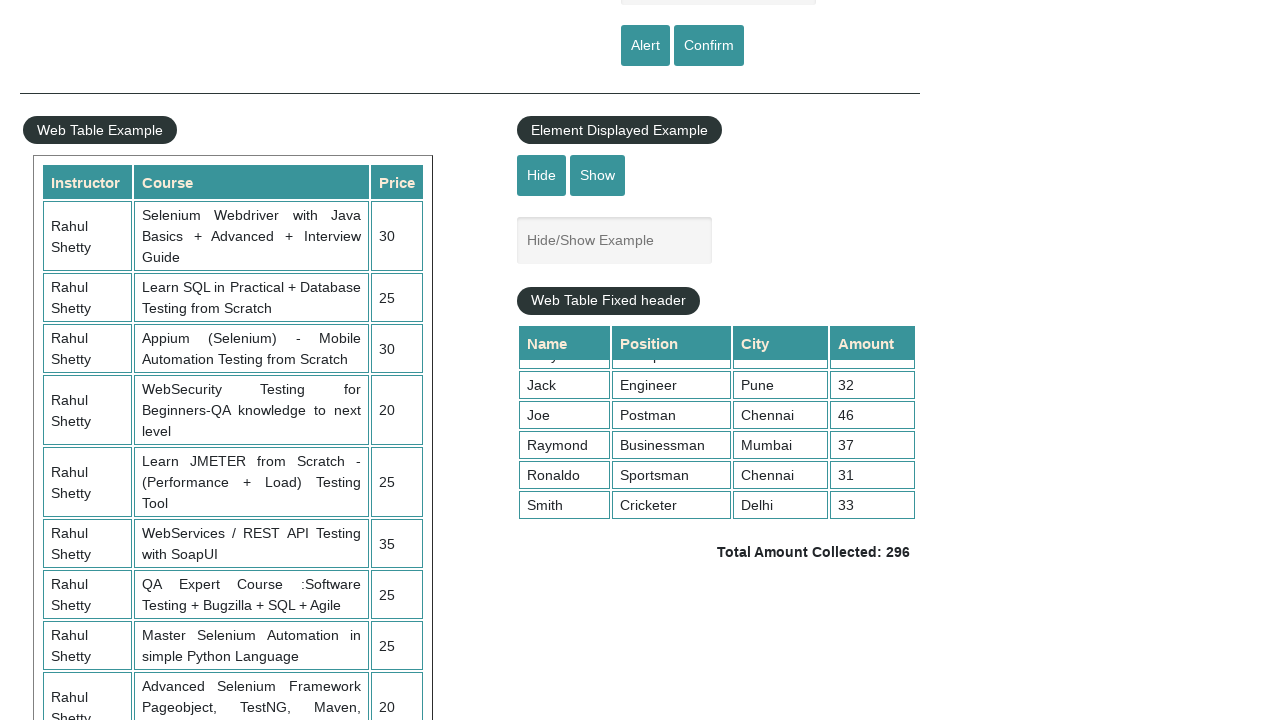

Calculated sum of amounts: 296
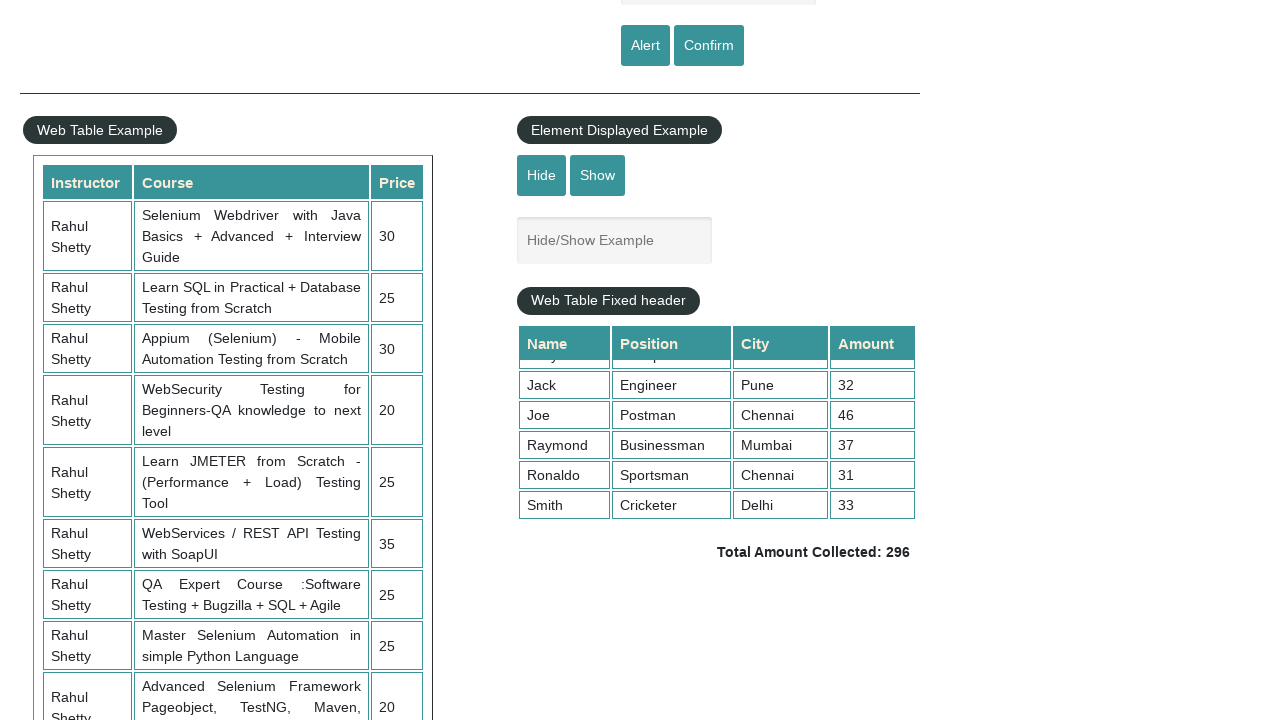

Retrieved the displayed total amount text
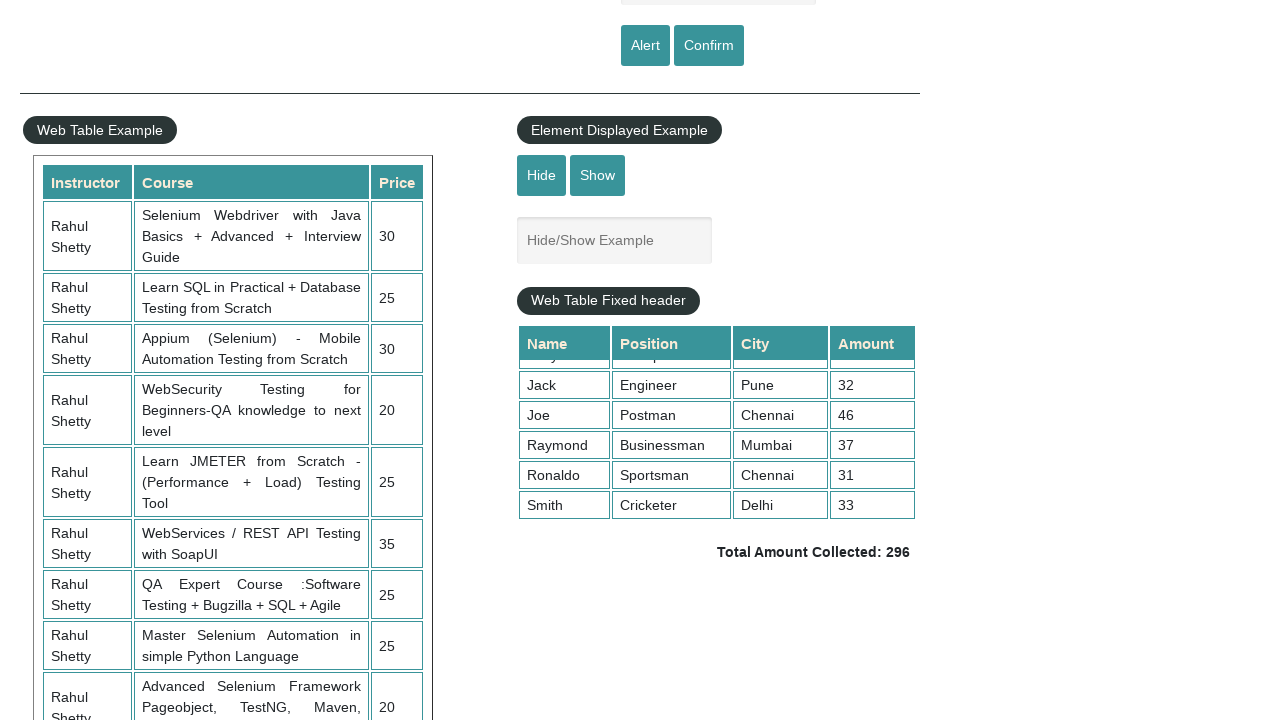

Parsed total amount from text: 296
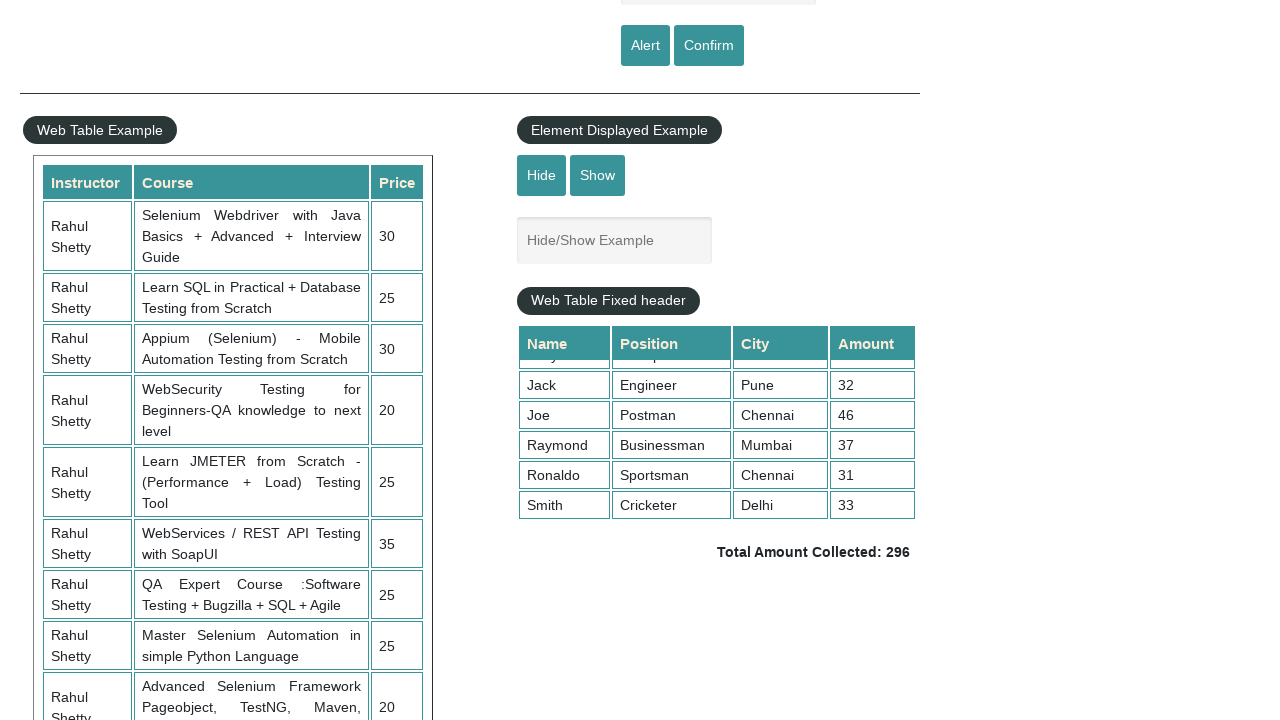

Verified that sum of amounts (296) matches total (296)
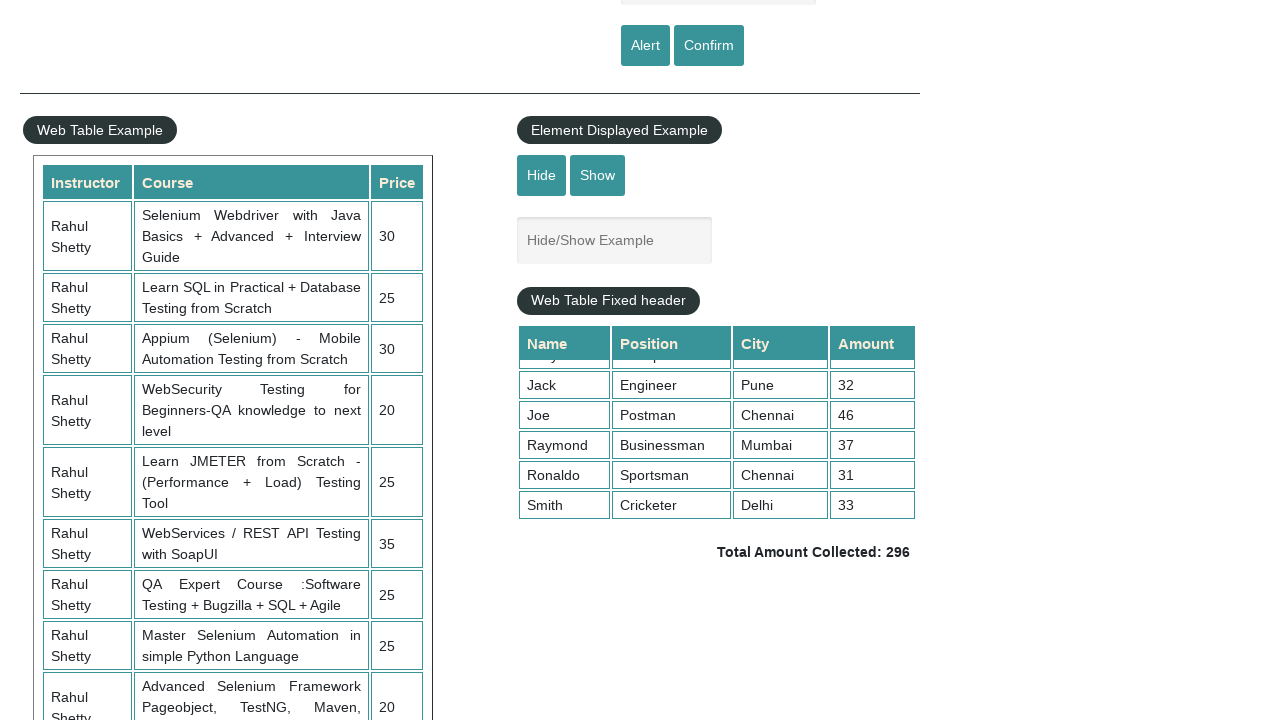

Retrieved all prices from the 3rd column of the display table
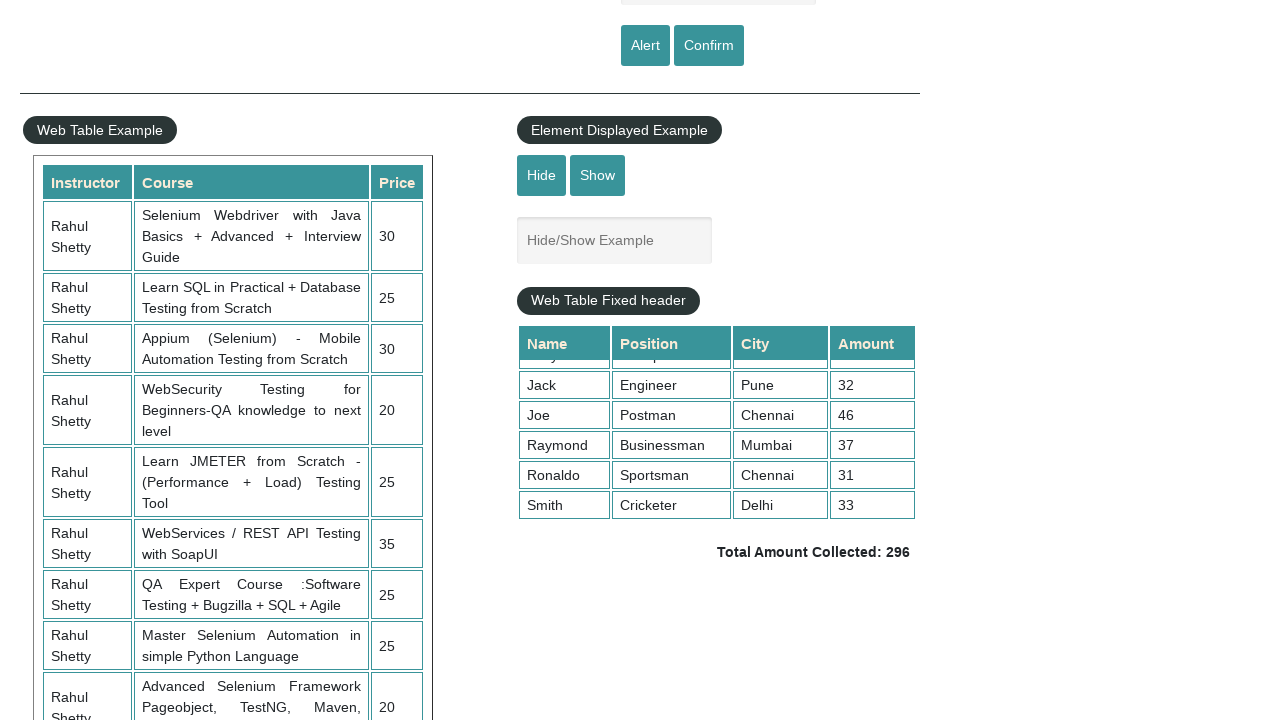

Calculated sum of prices: 235
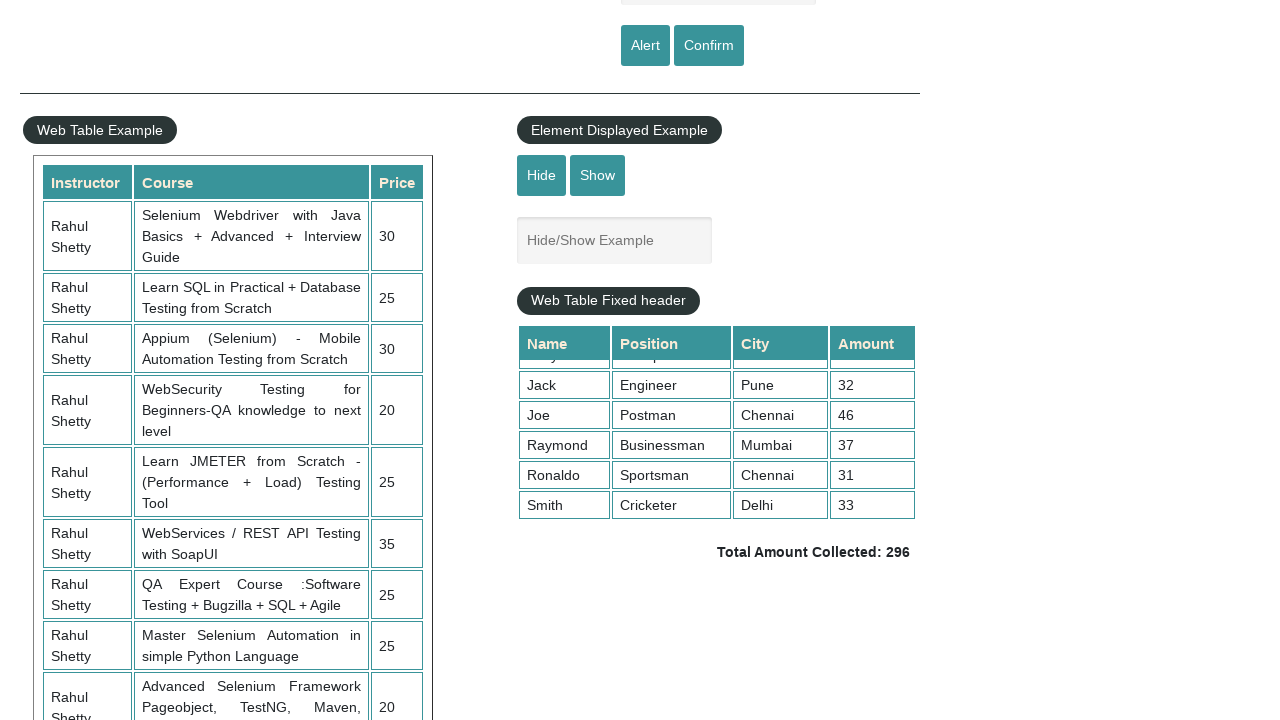

Verified that sum of prices (235) equals expected value (235)
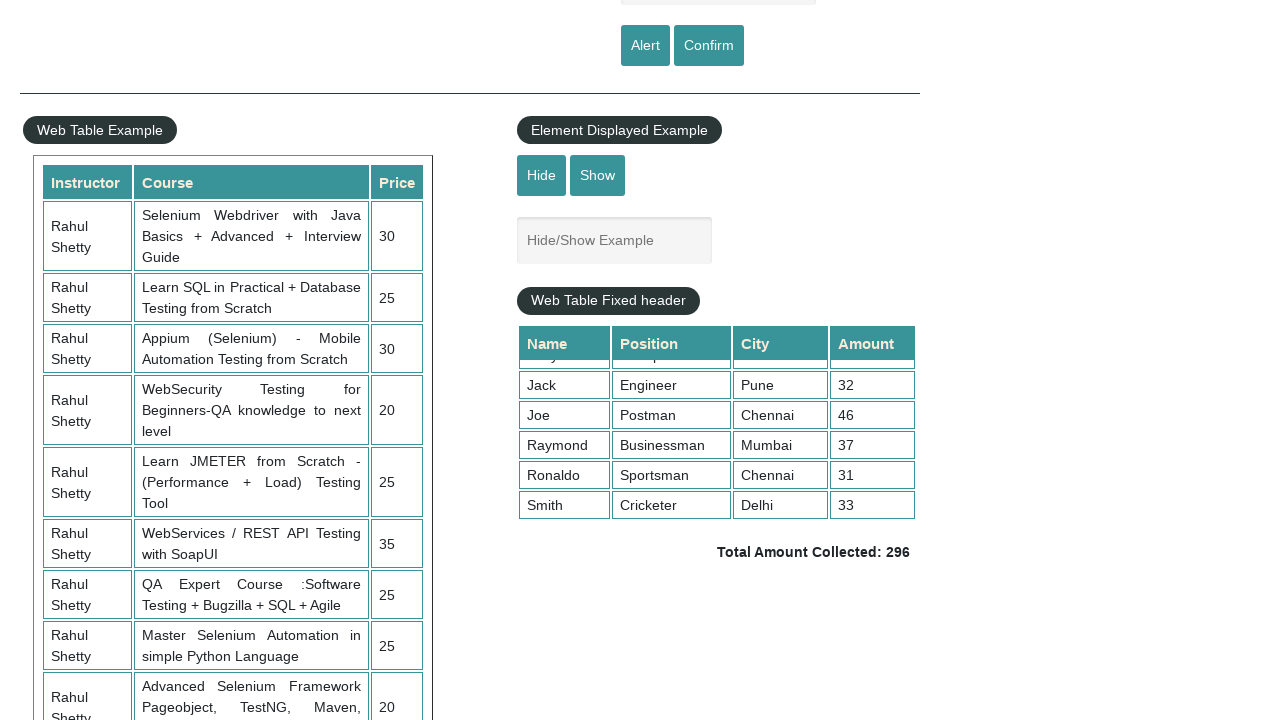

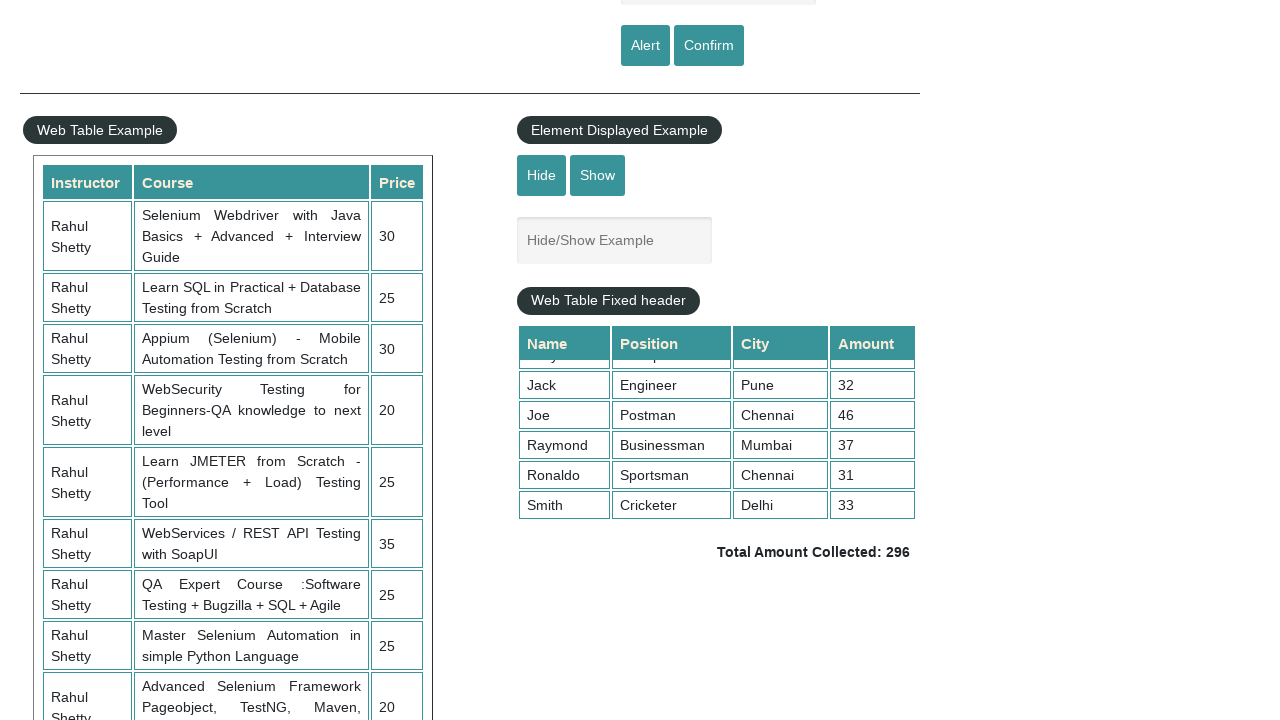